Automates complex user interactions including keyboard navigation (Tab, Enter) and simulated swipe gestures on a mobile viewport.

Starting URL: https://frontend-dot-salesappfkt.as.r.appspot.com/

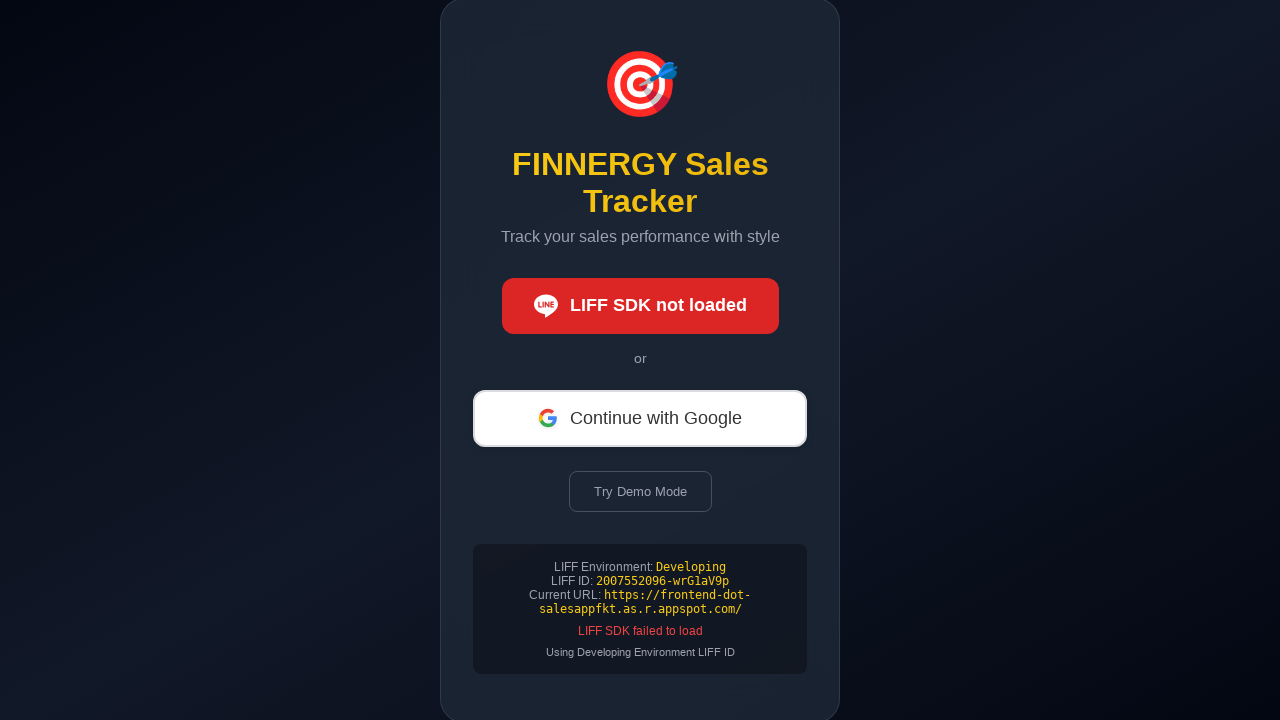

Page loaded with domcontentloaded state
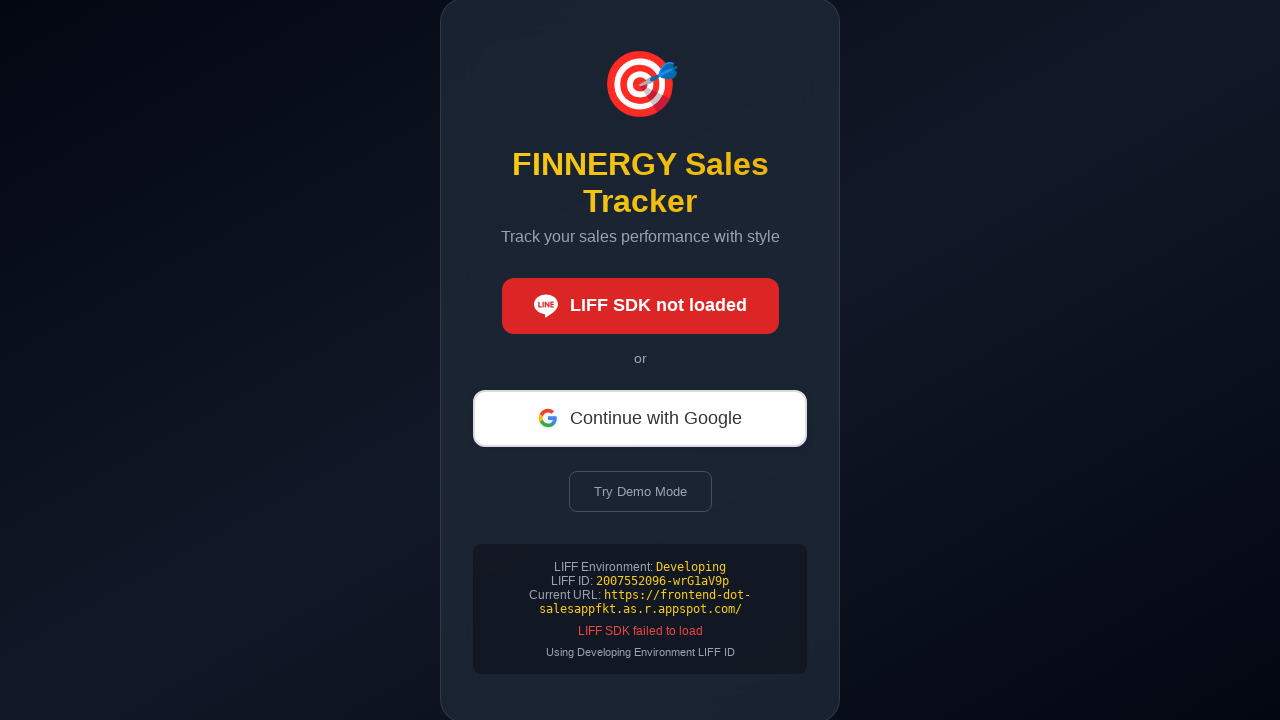

Pressed Tab key for keyboard navigation
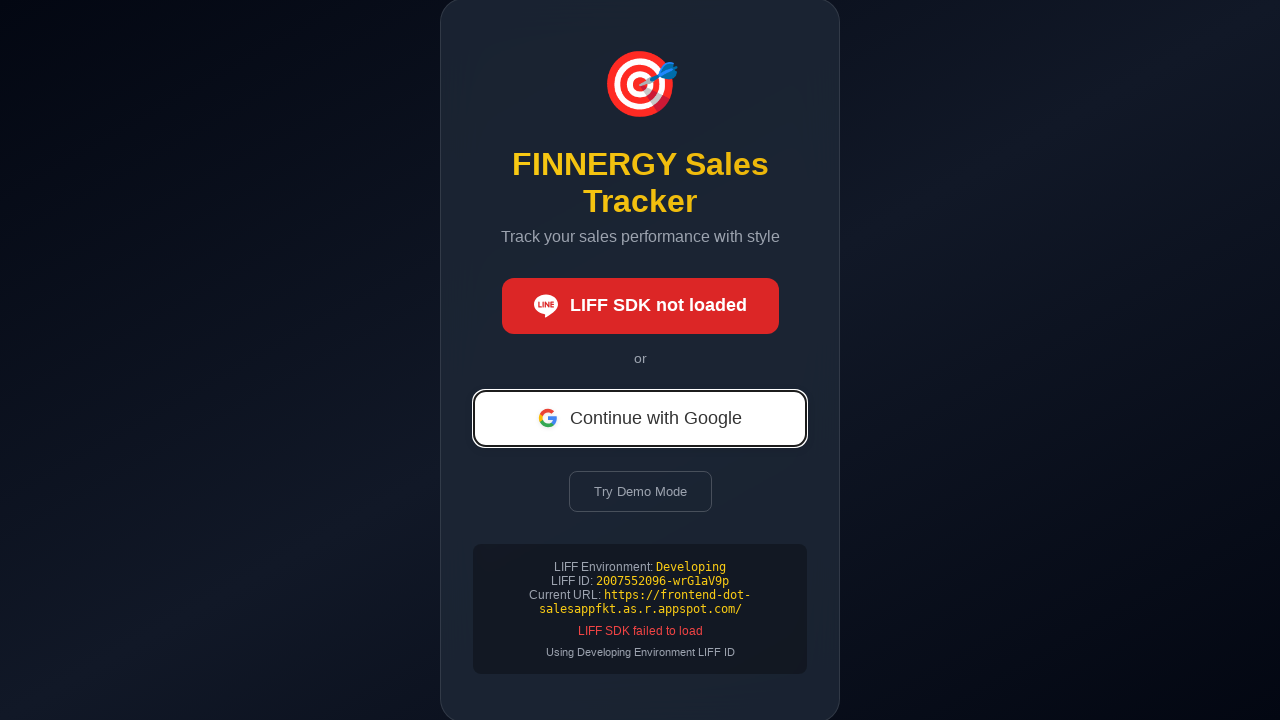

Pressed Enter key to confirm selection
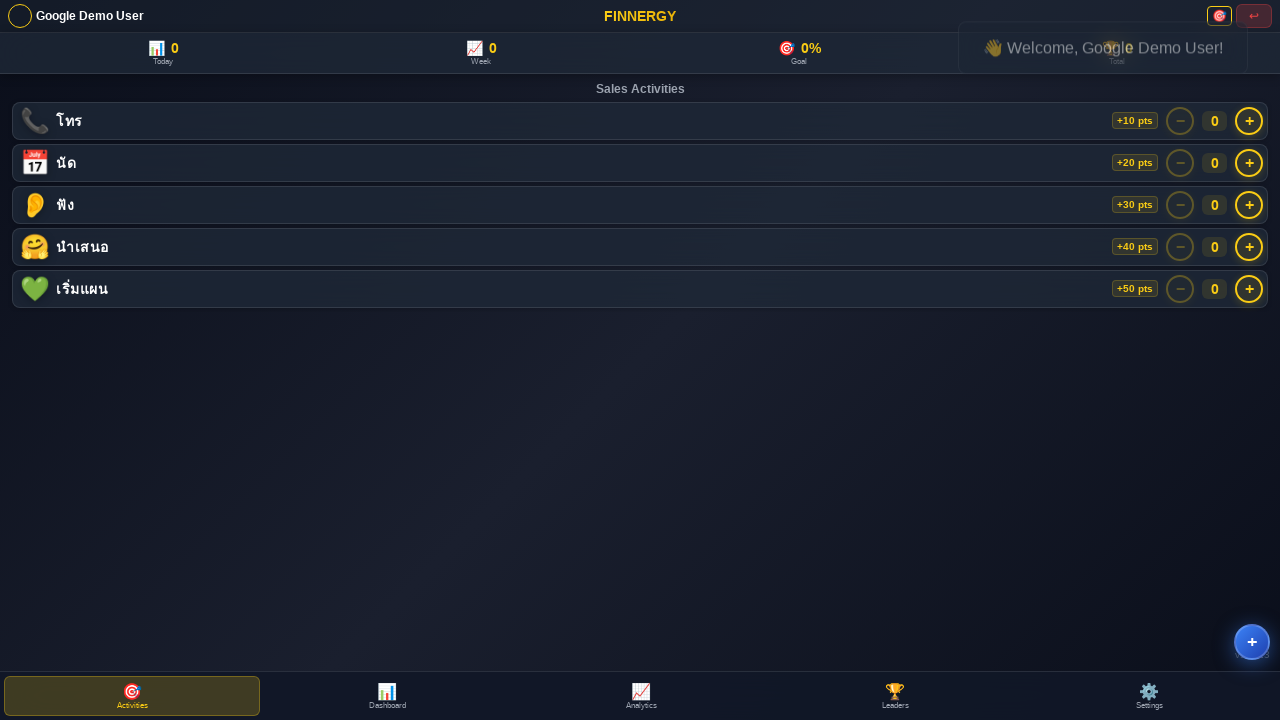

Set mobile viewport to 375x667 pixels
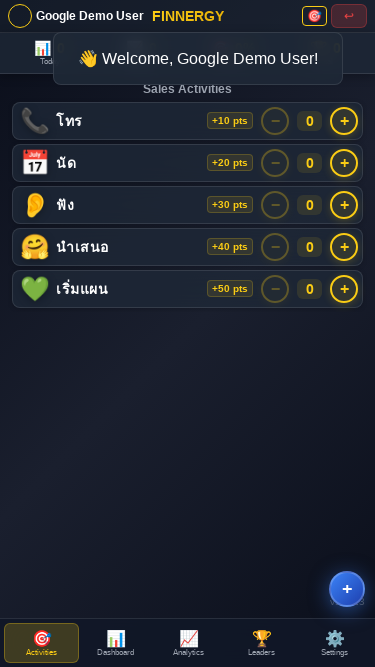

Moved mouse to swipe start position (200, 300) at (200, 300)
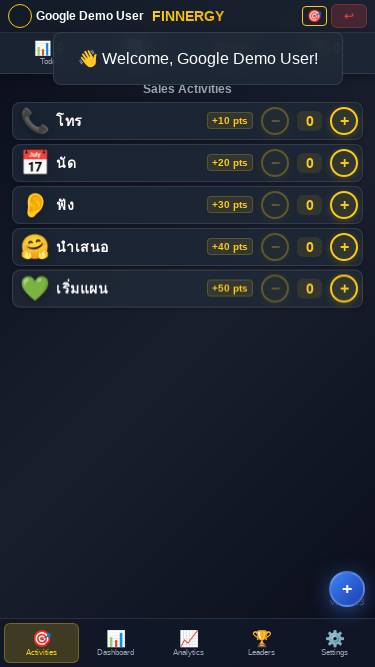

Pressed mouse button down to begin swipe at (200, 300)
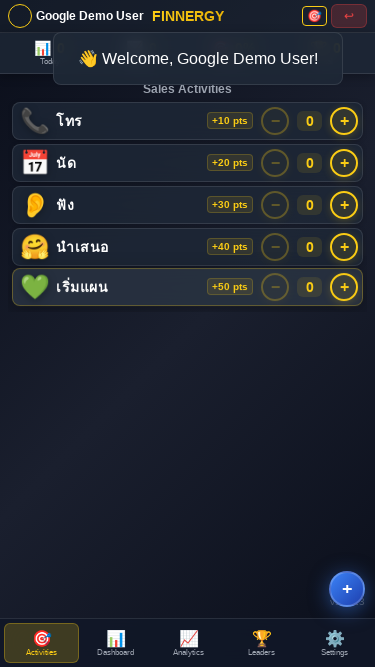

Dragged mouse to swipe end position (50, 300) with 10 steps at (50, 300)
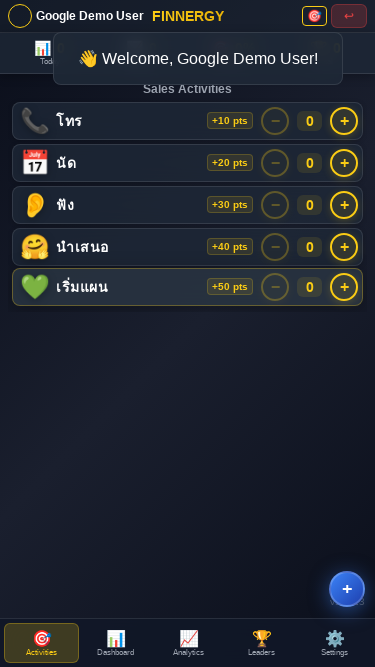

Released mouse button to complete swipe gesture at (50, 300)
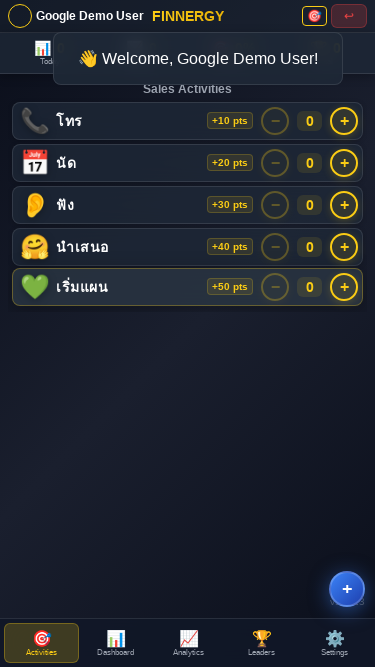

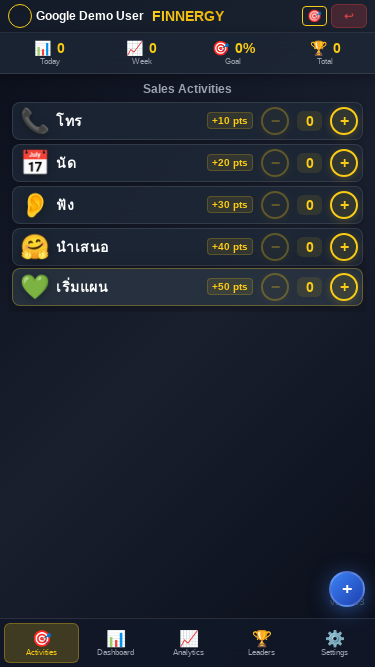